Tests the timer functionality by entering a time duration, clicking start, and verifying the countdown timer is displayed

Starting URL: https://e.ggtimer.com/

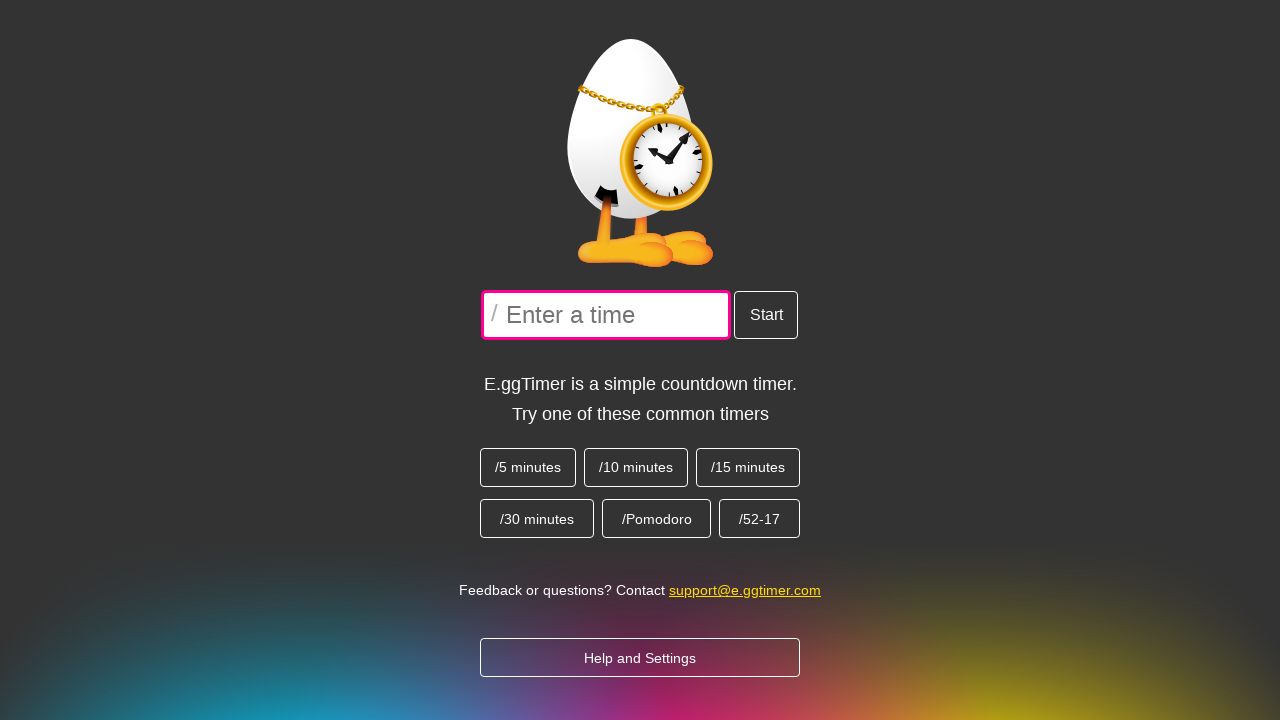

Filled timer input field with '5 minutes' on input.EggTimer-start-time-input-text
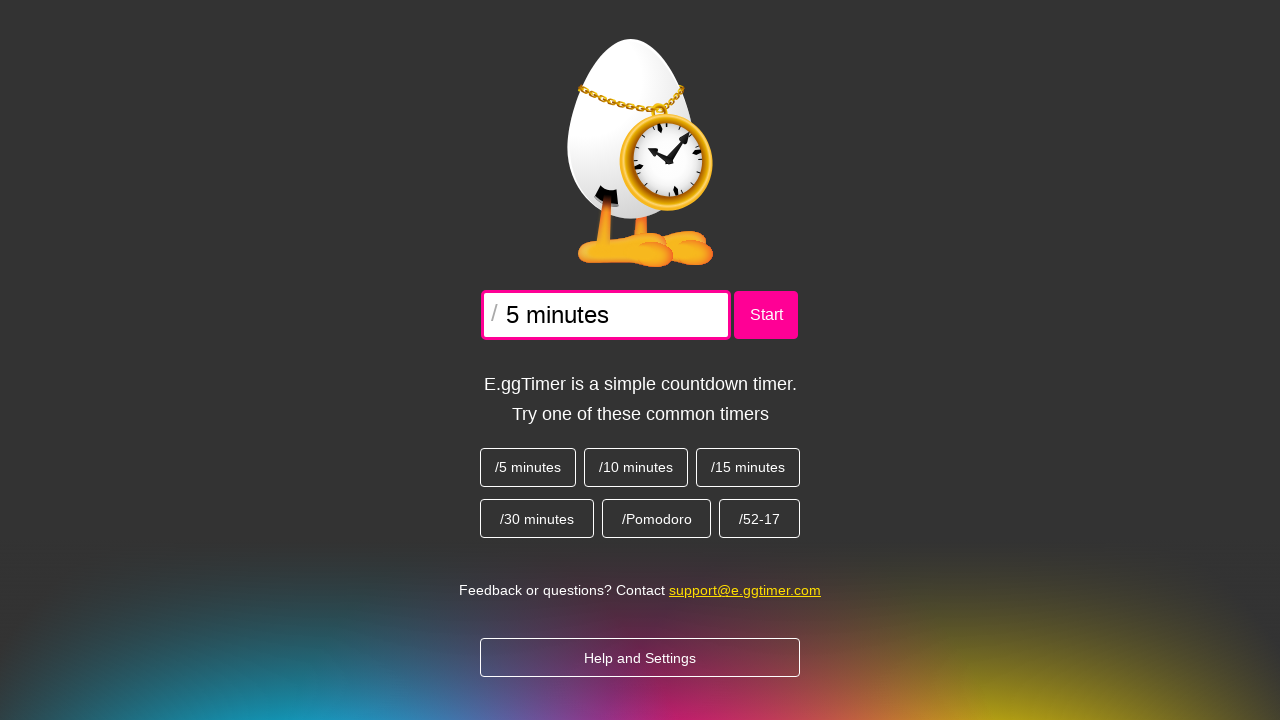

Clicked Start button to begin countdown at (766, 315) on xpath=//*[text()='Start']
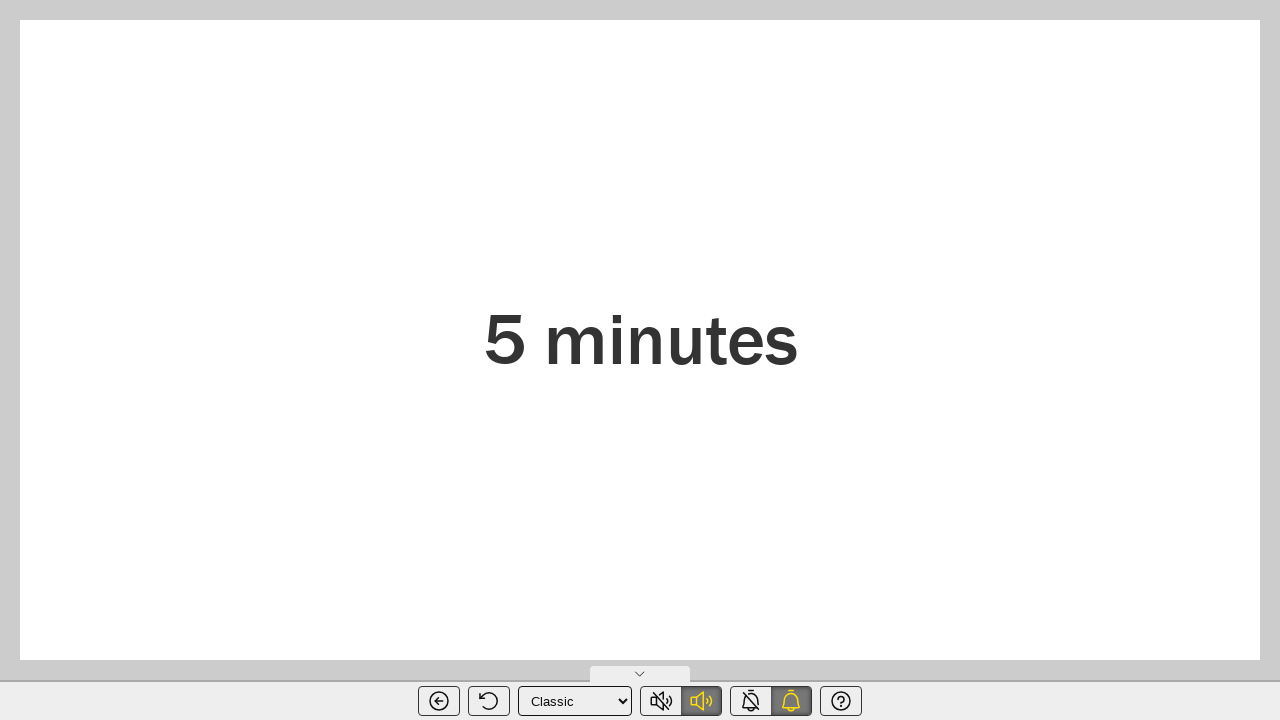

Countdown timer is now displayed
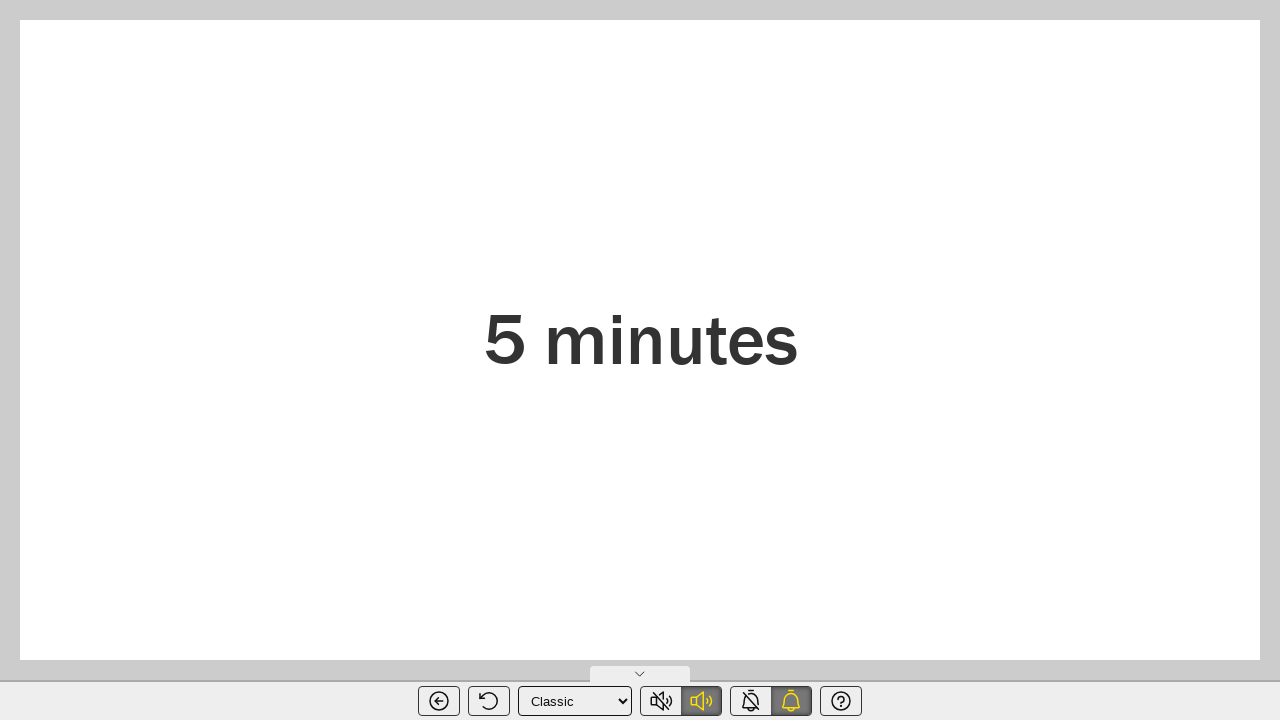

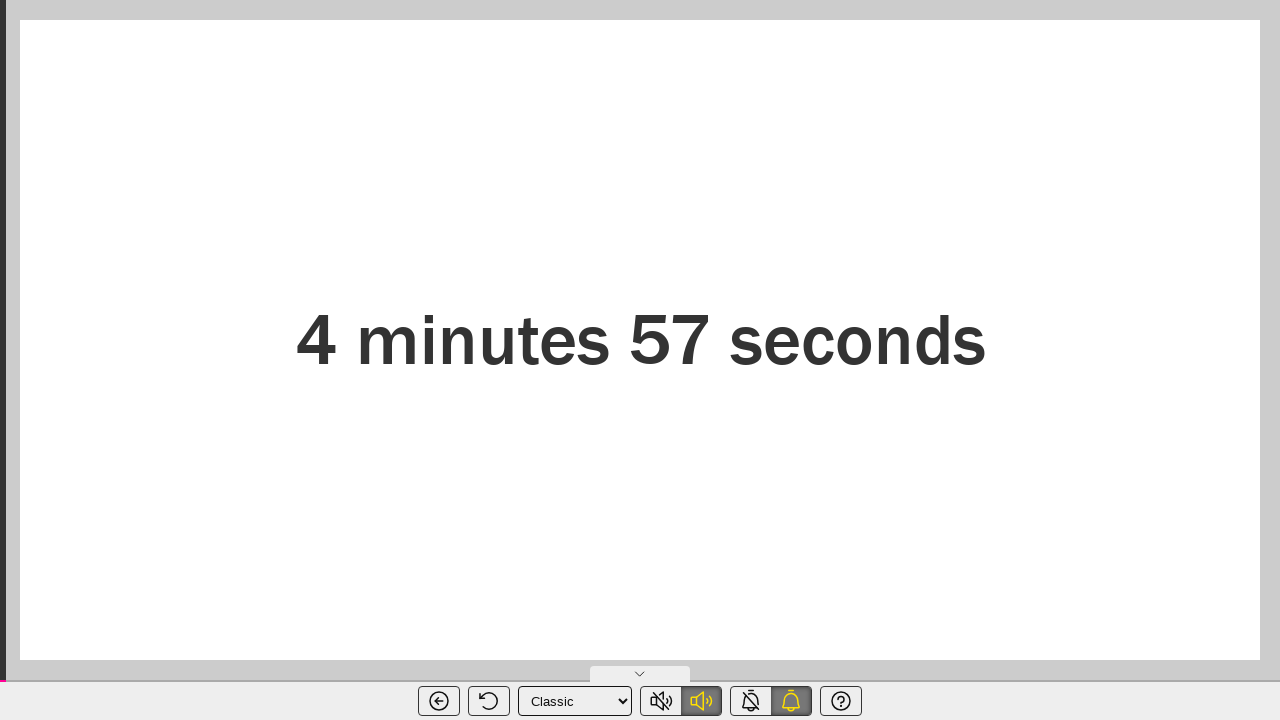